Tests the resizable UI element functionality by dragging the resize handle to expand the element by 100 pixels horizontally and 150 pixels vertically

Starting URL: https://jqueryui.com/resizable/

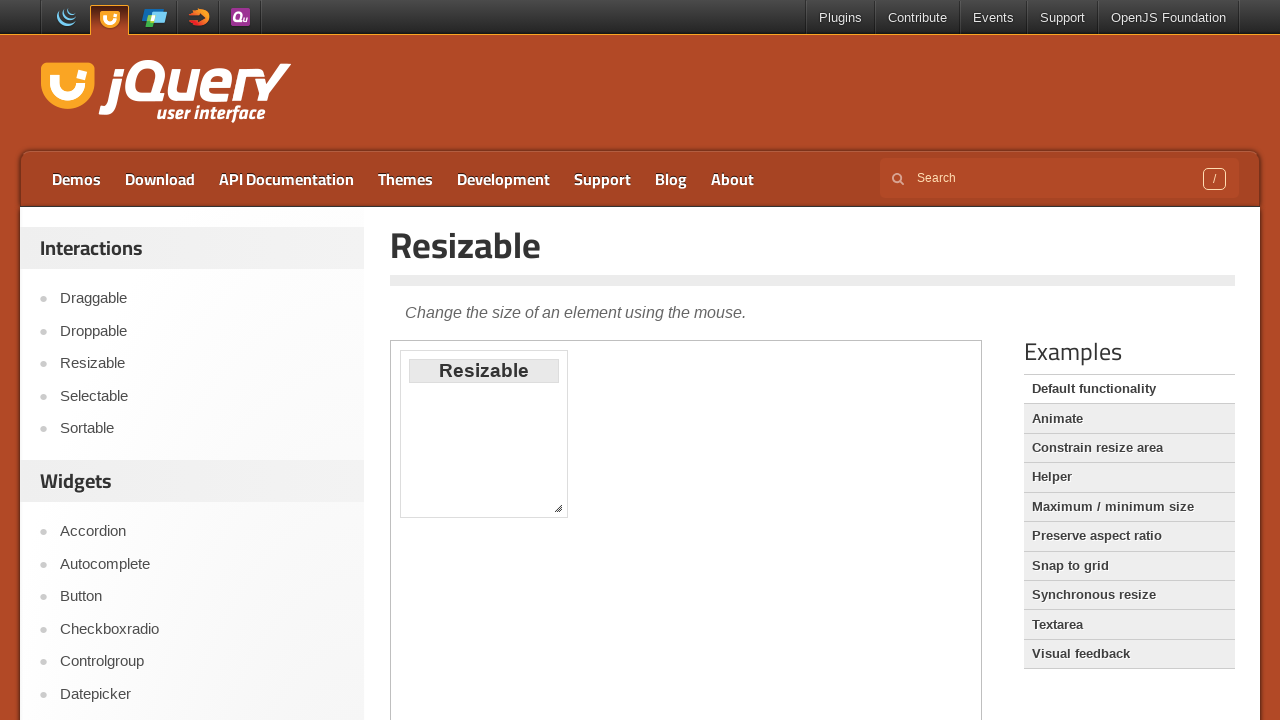

Located the iframe containing the resizable element
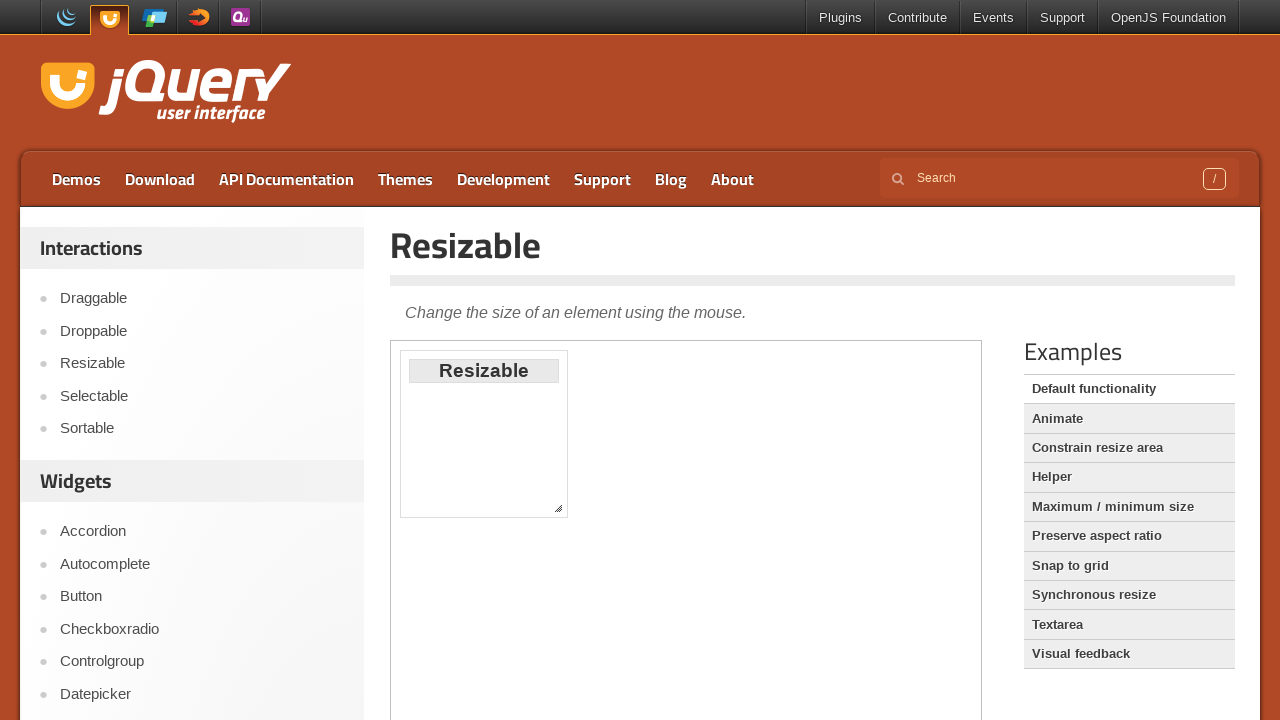

Located the resize handle element
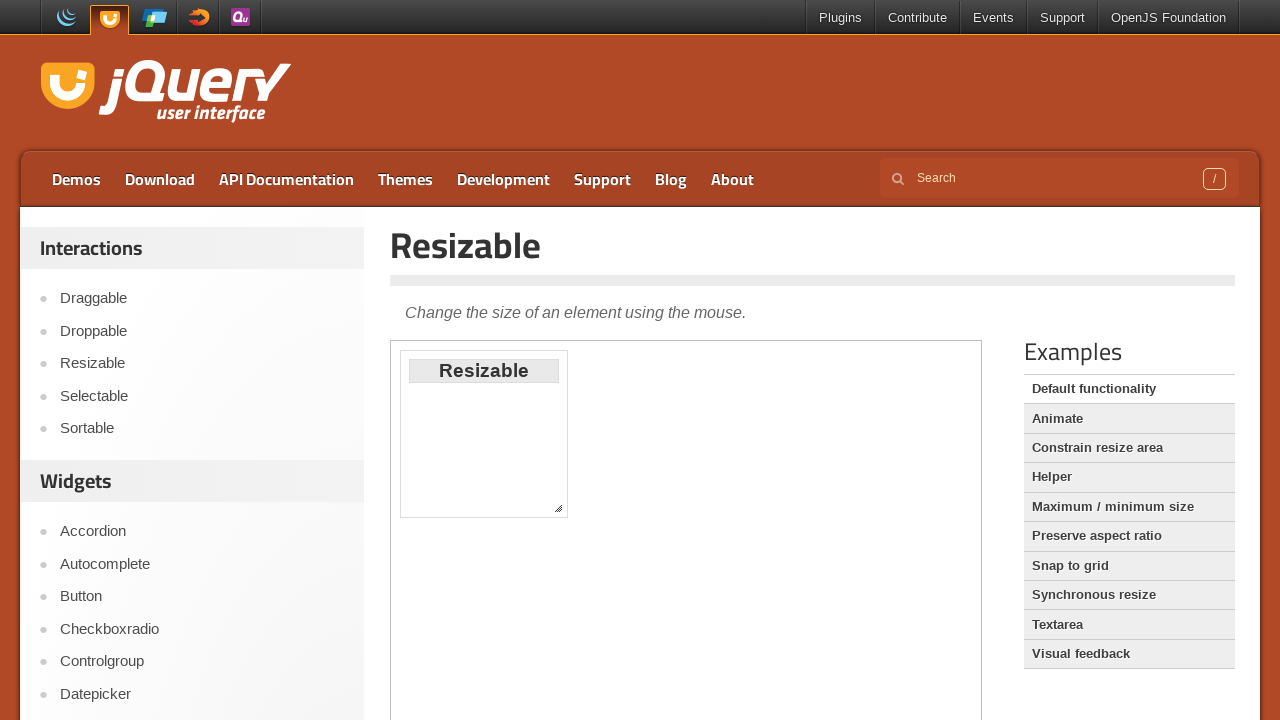

Dragged resize handle 100 pixels right and 150 pixels down to expand the resizable element at (650, 650)
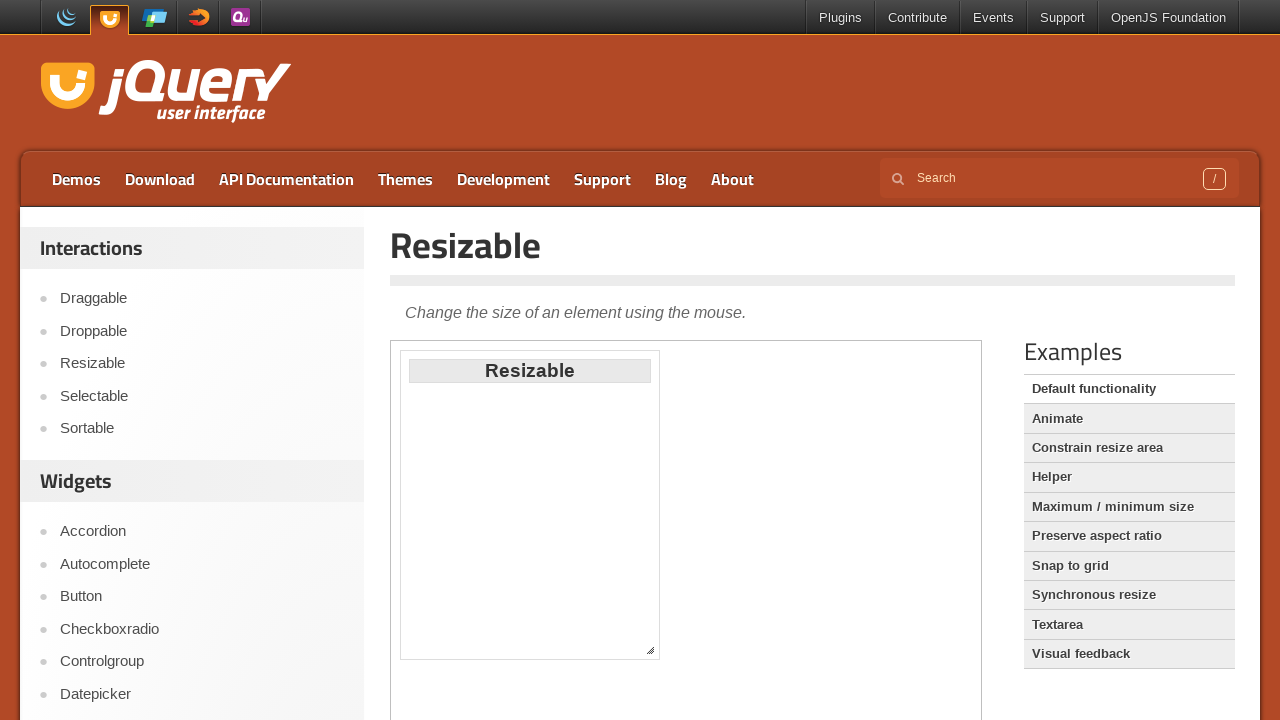

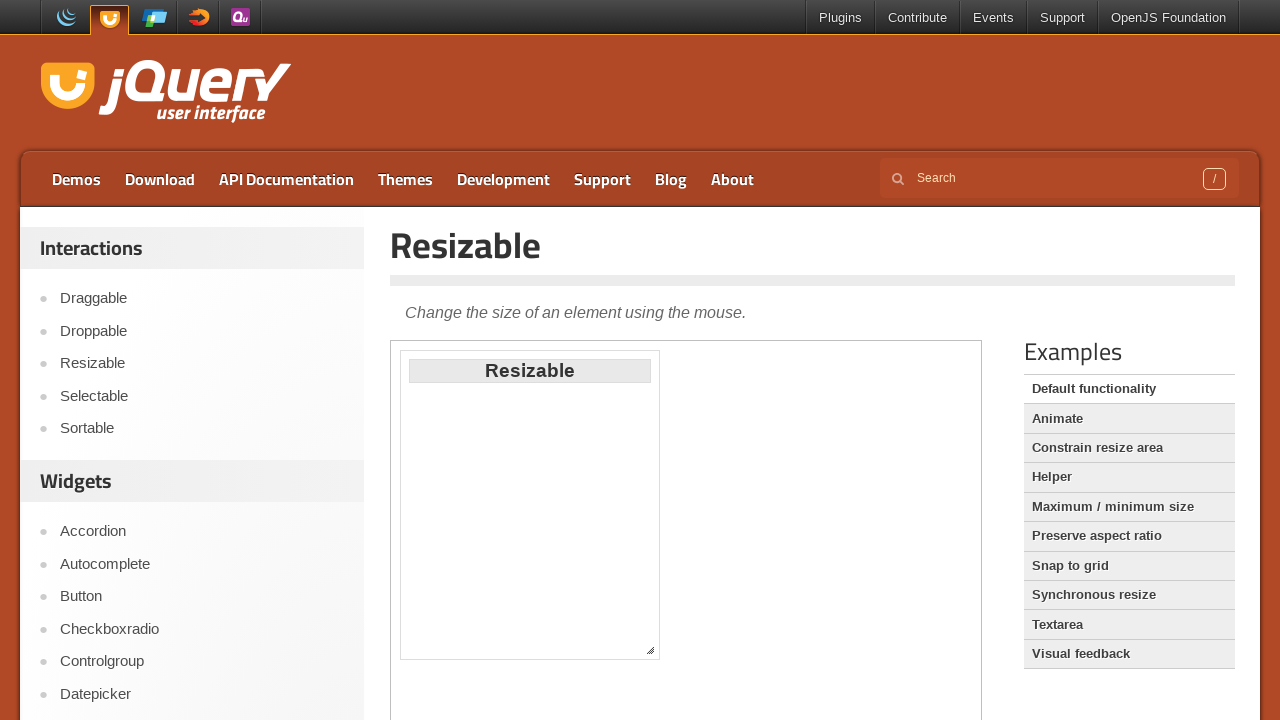